Tests drag and drop functionality on the jQuery UI droppable demo page by dragging an element onto a target drop zone within an iframe.

Starting URL: https://jqueryui.com/droppable/

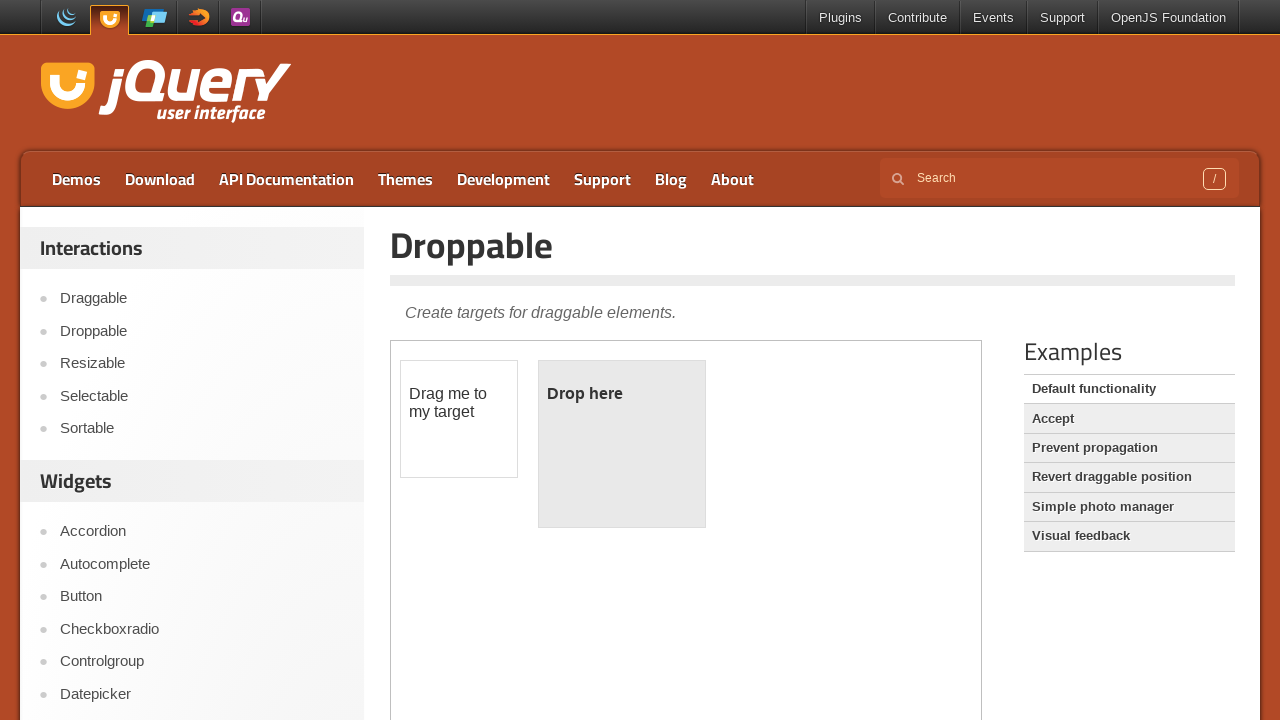

Located the demo iframe on the jQuery UI droppable page
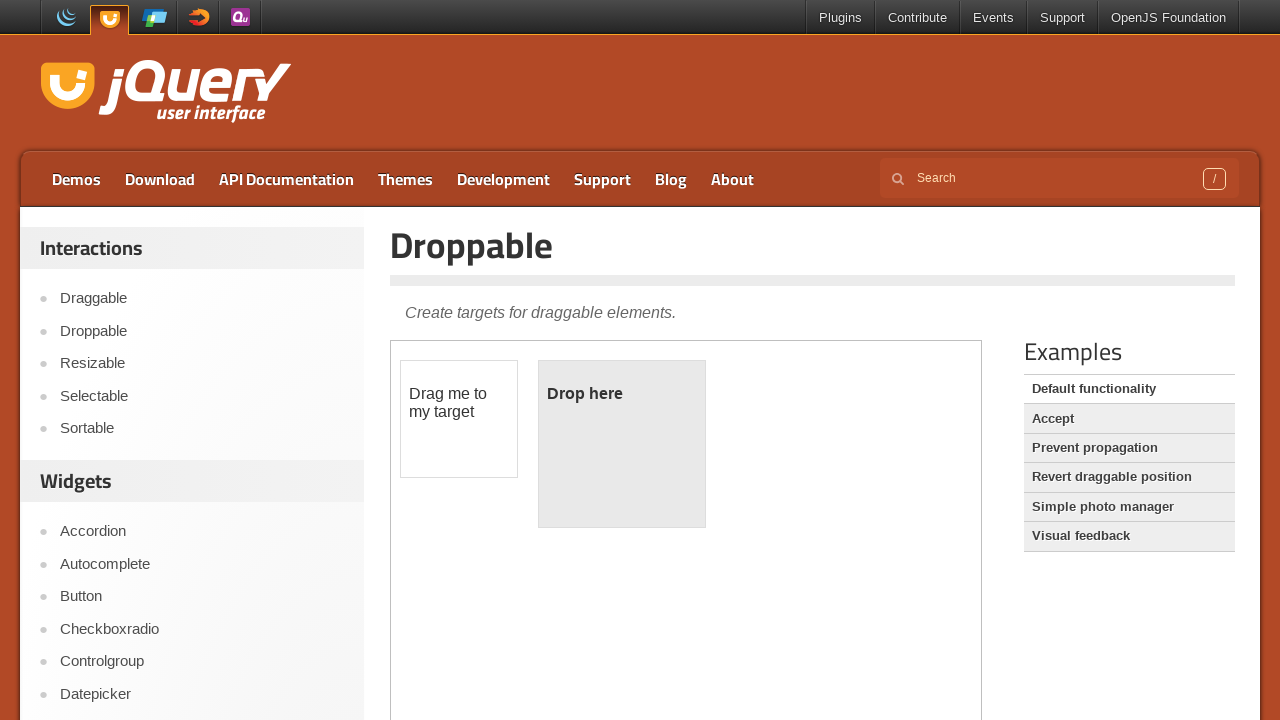

Located the draggable source element with id 'draggable'
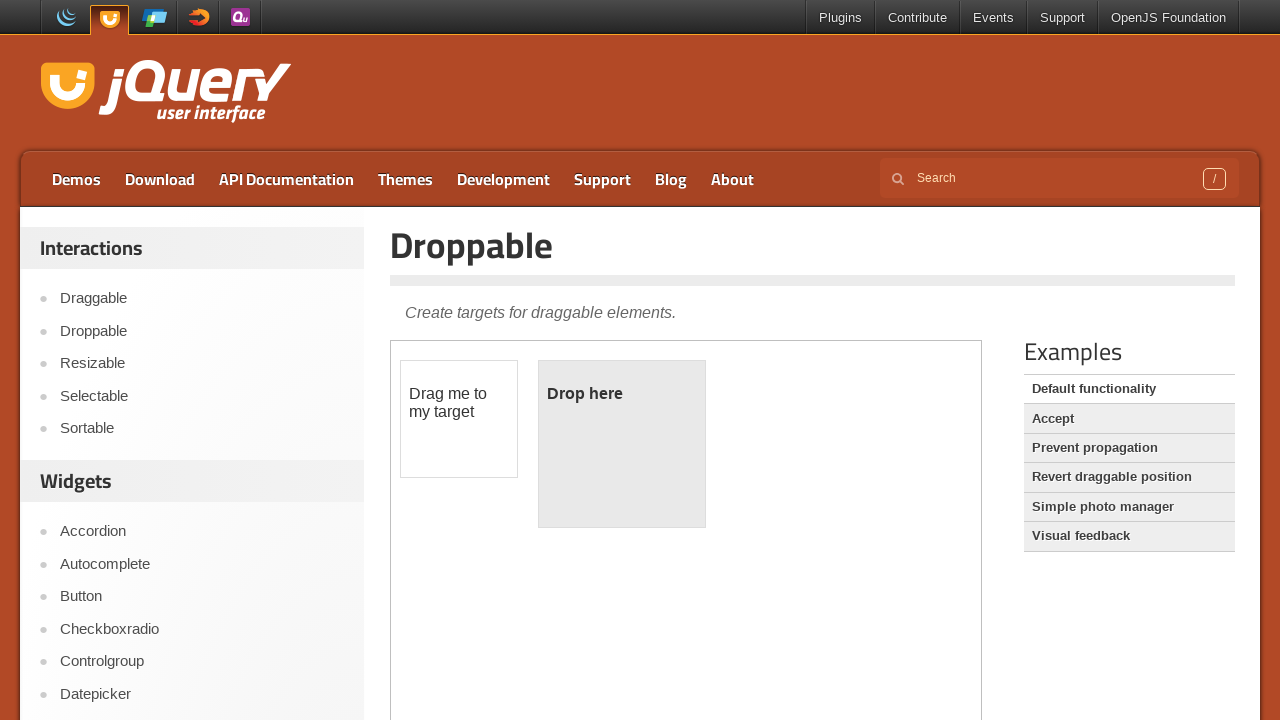

Located the droppable target element with id 'droppable'
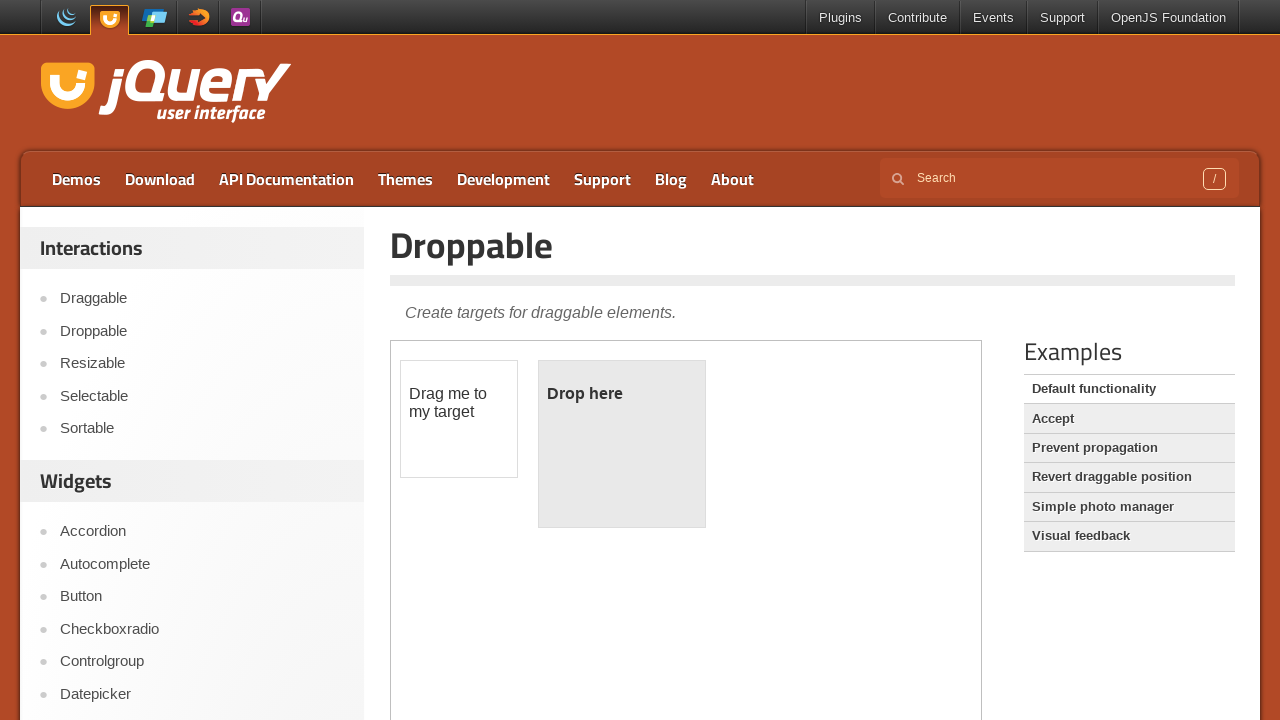

Dragged the source element onto the target drop zone at (622, 444)
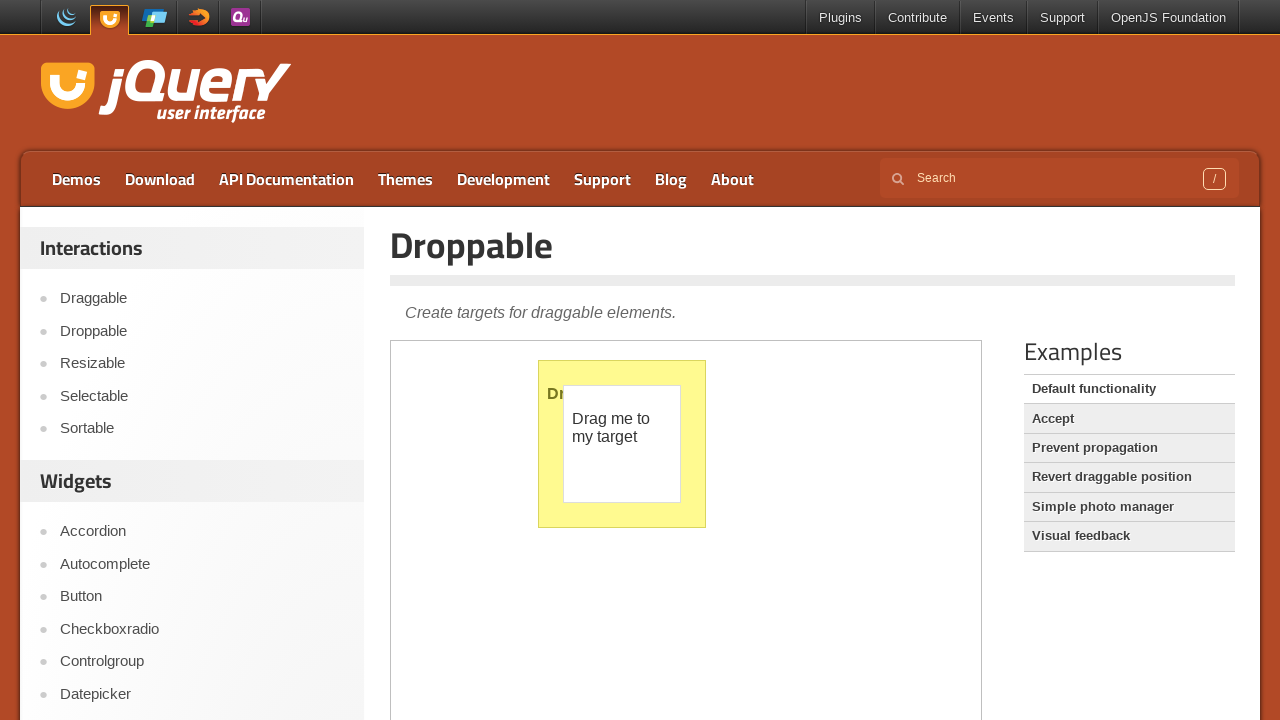

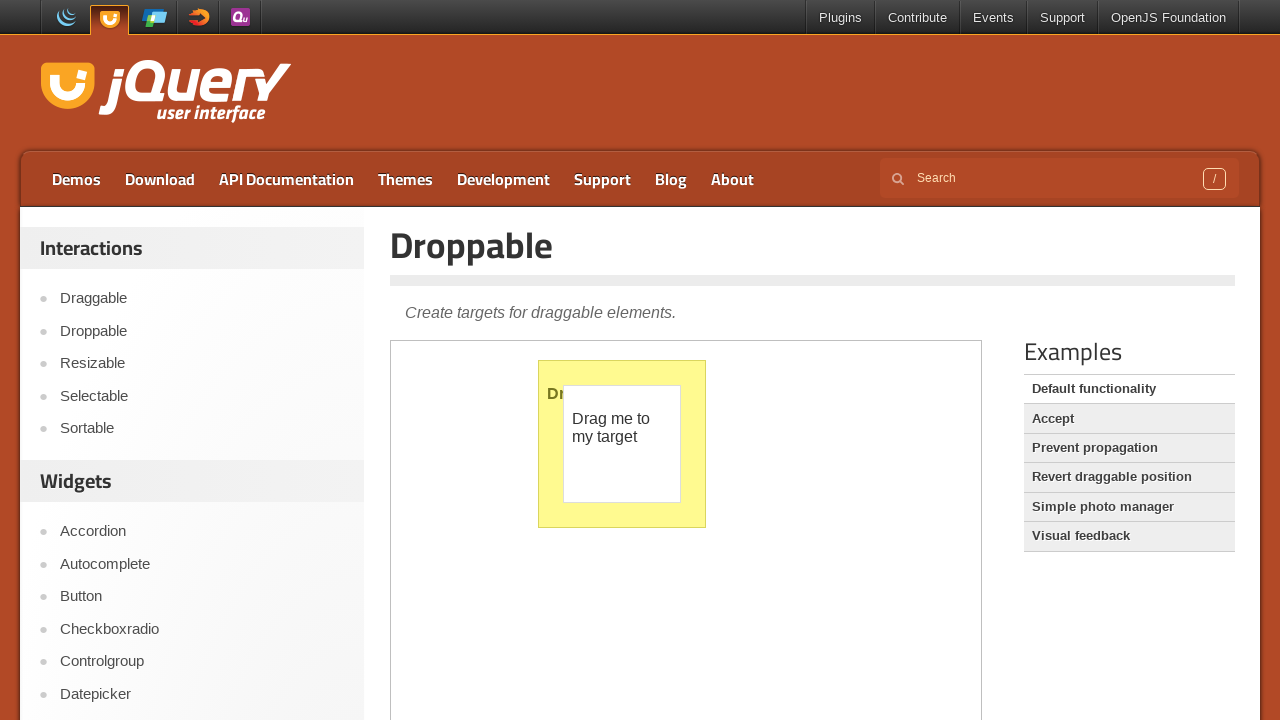